Tests adding a task with an excessively long description (5000 characters) to verify the app handles it

Starting URL: https://todomvc.com/examples/react/dist/

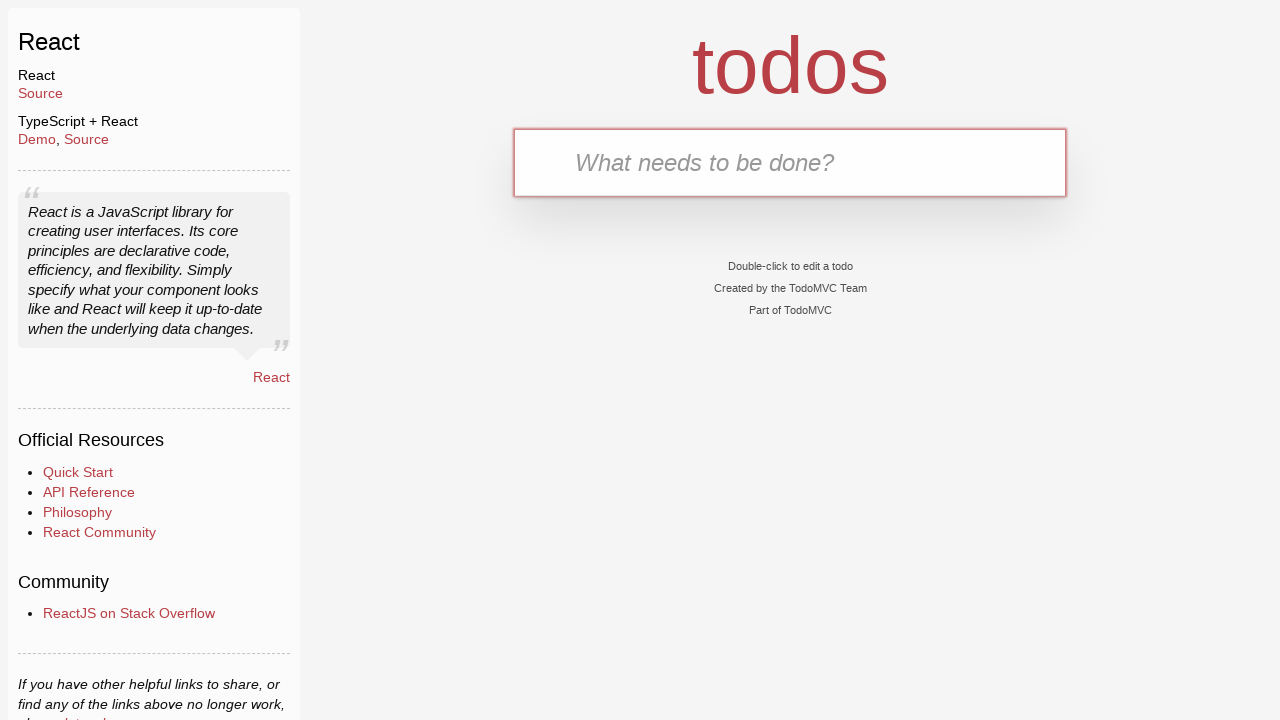

Filled new todo input field with 5000 character description on .new-todo
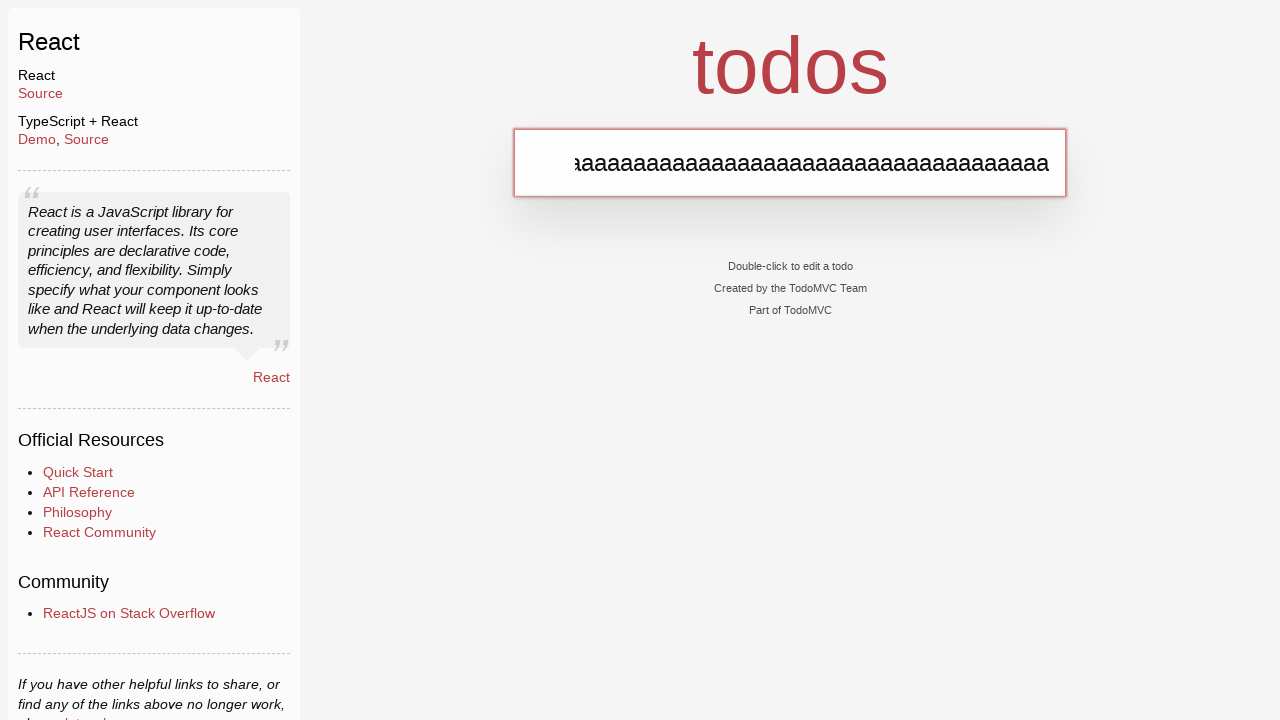

Pressed Enter to submit the task with excessively long description on .new-todo
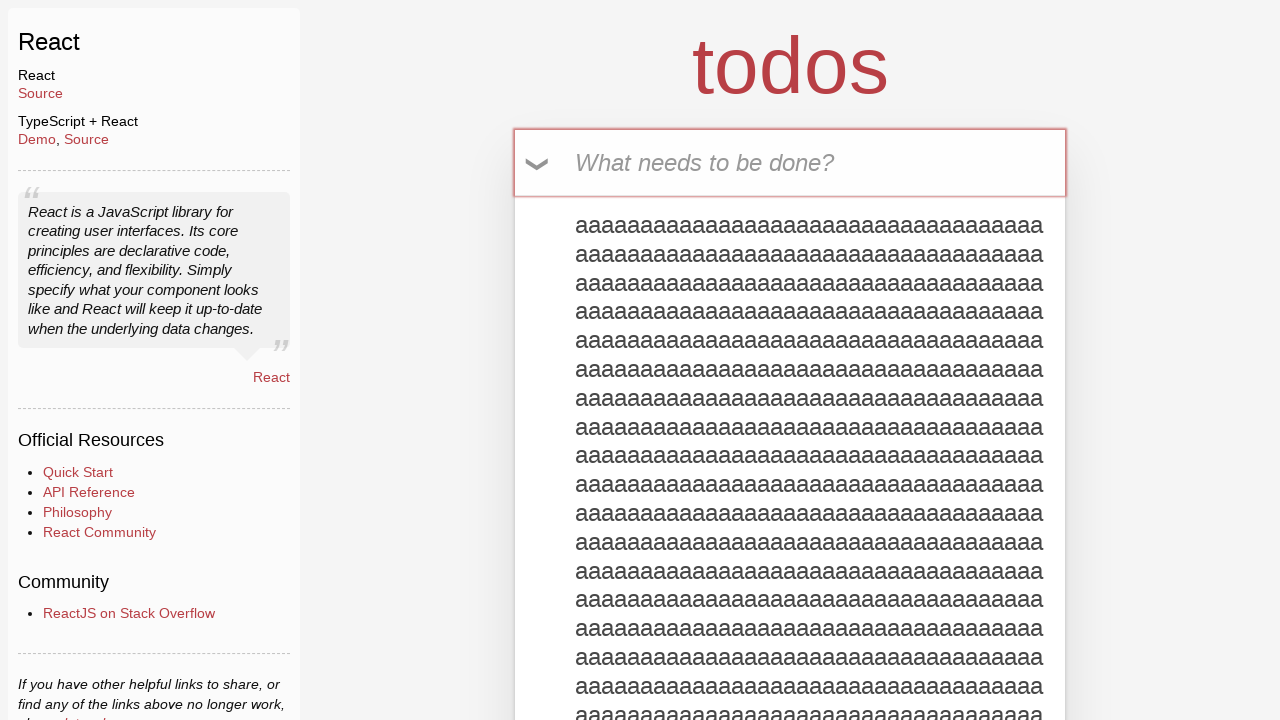

Verified task with long description appears in todo list
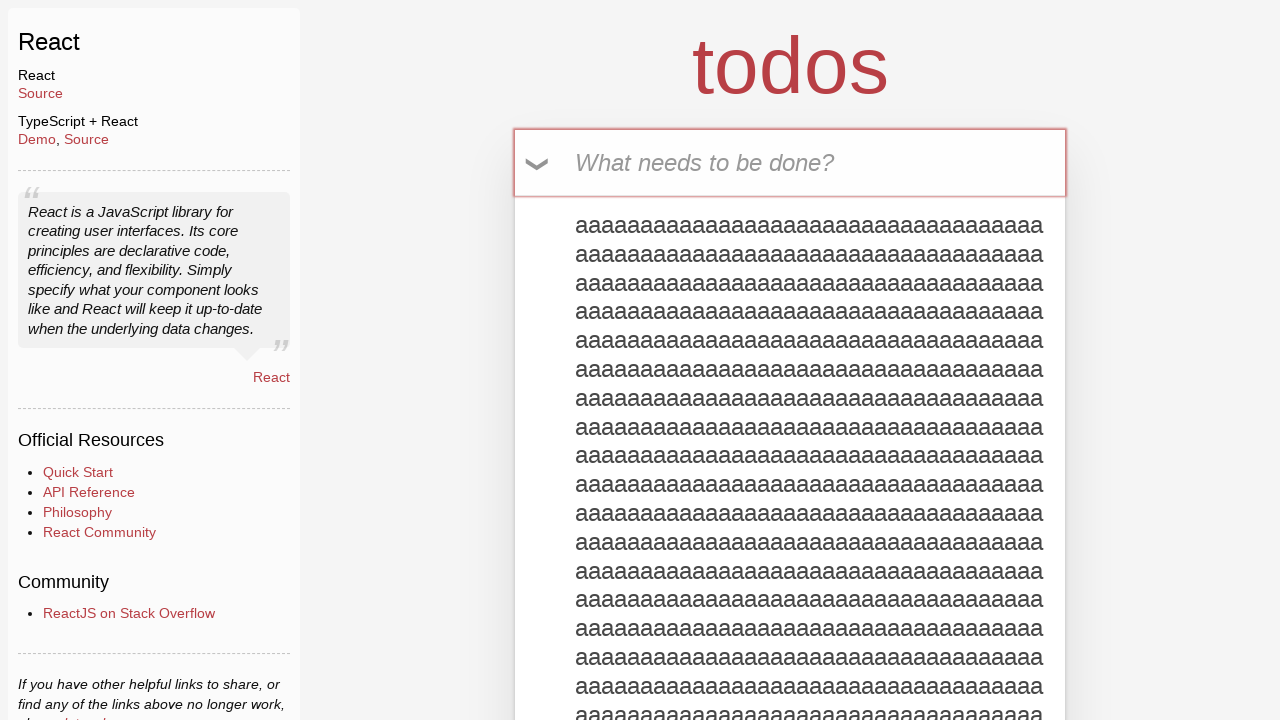

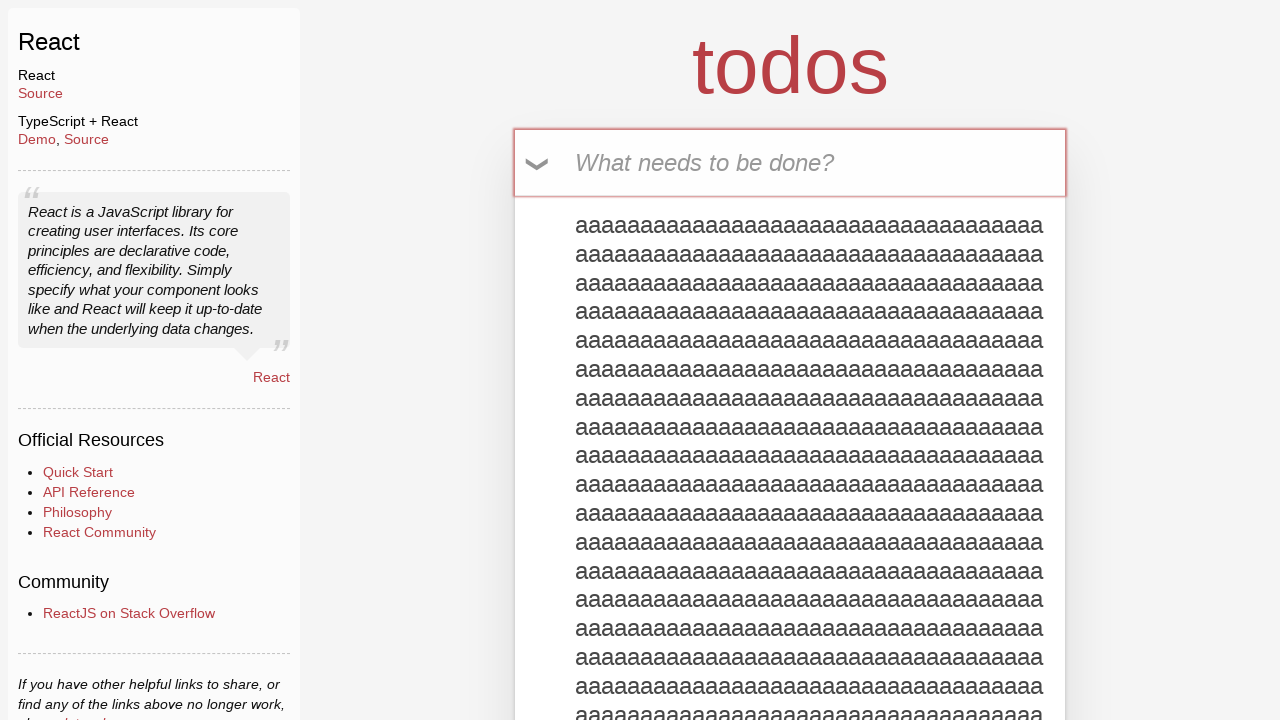